Tests opening a new browser window, navigating to a different URL in that window, and verifying that two window handles exist.

Starting URL: https://the-internet.herokuapp.com/windows

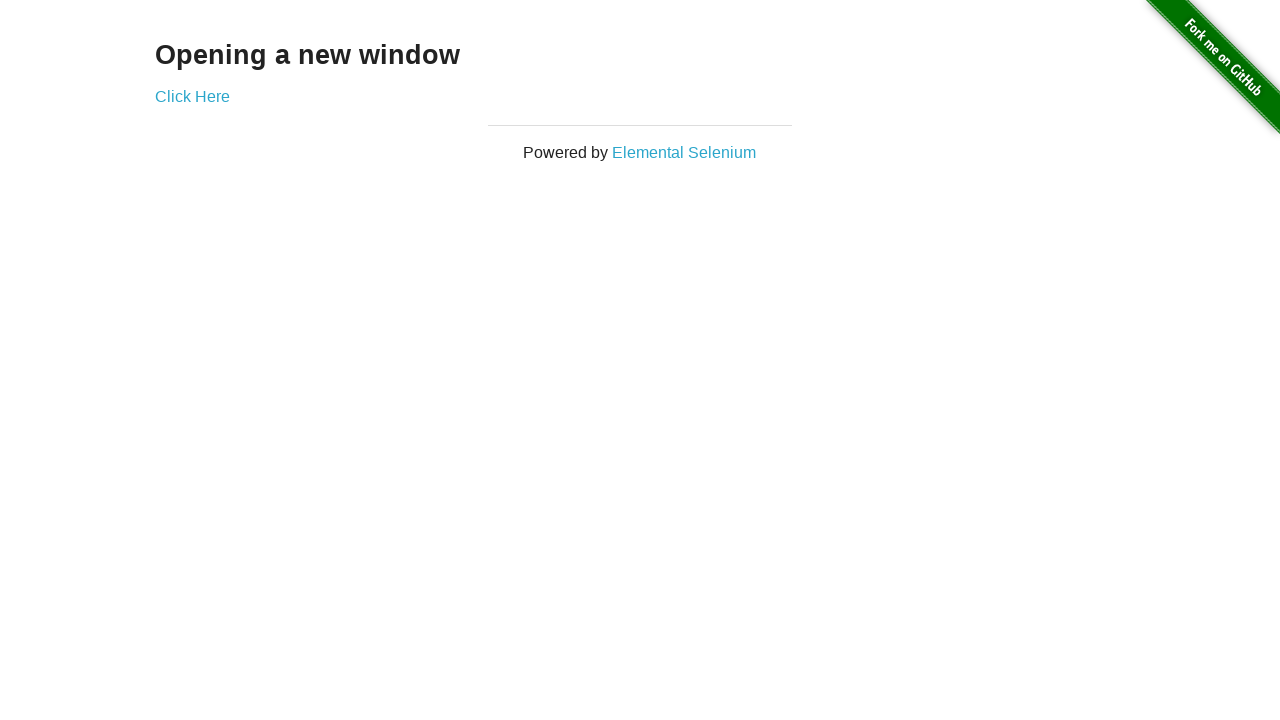

Opened a new browser window/page
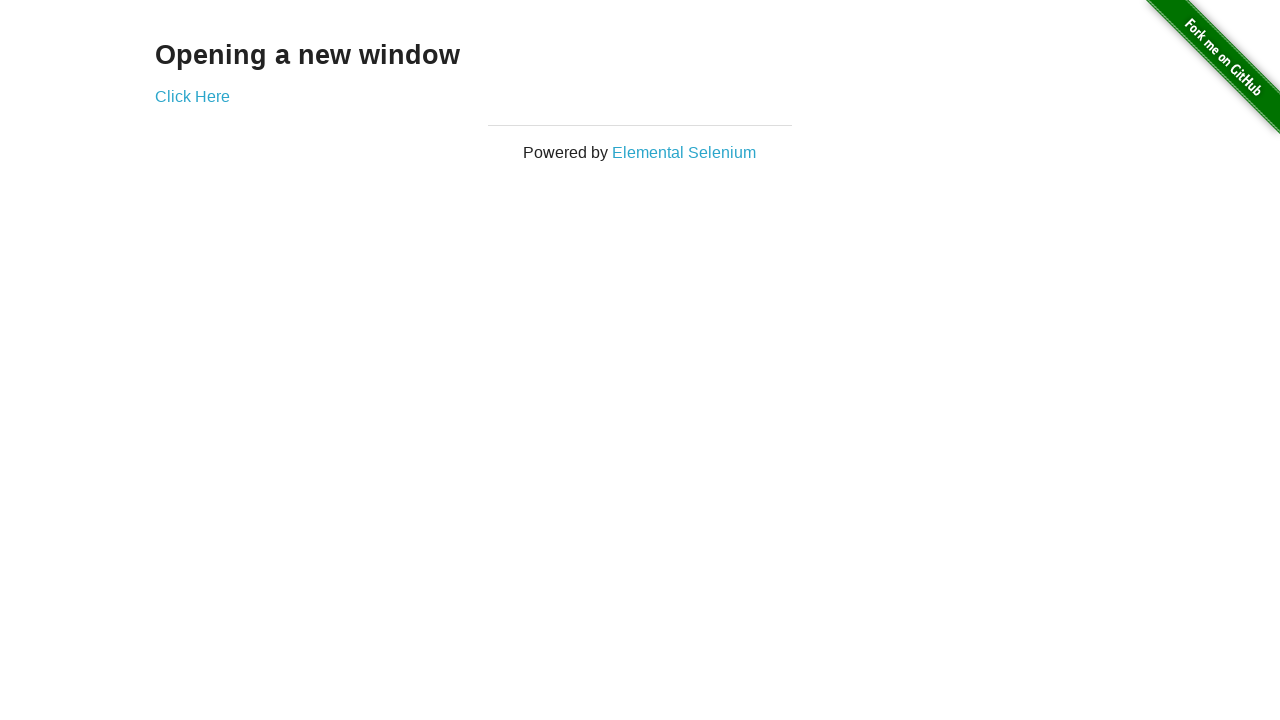

Navigated new page to https://the-internet.herokuapp.com/typos
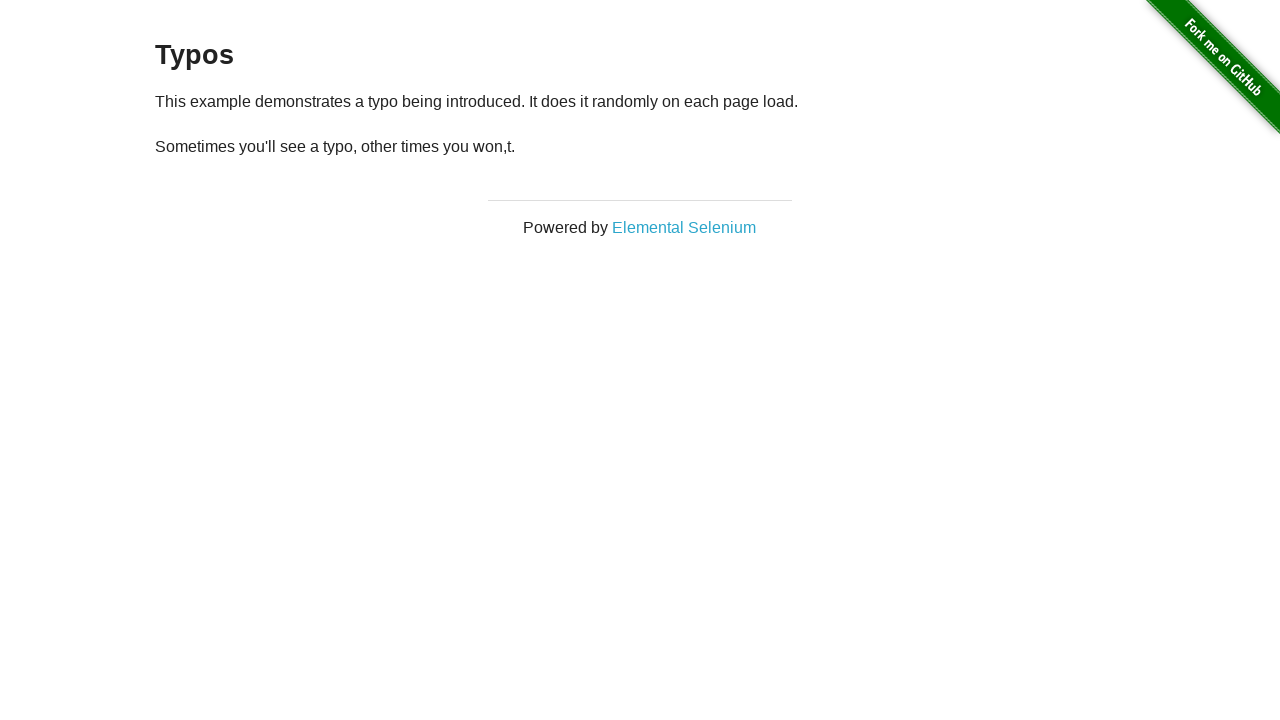

Verified that 2 window handles exist
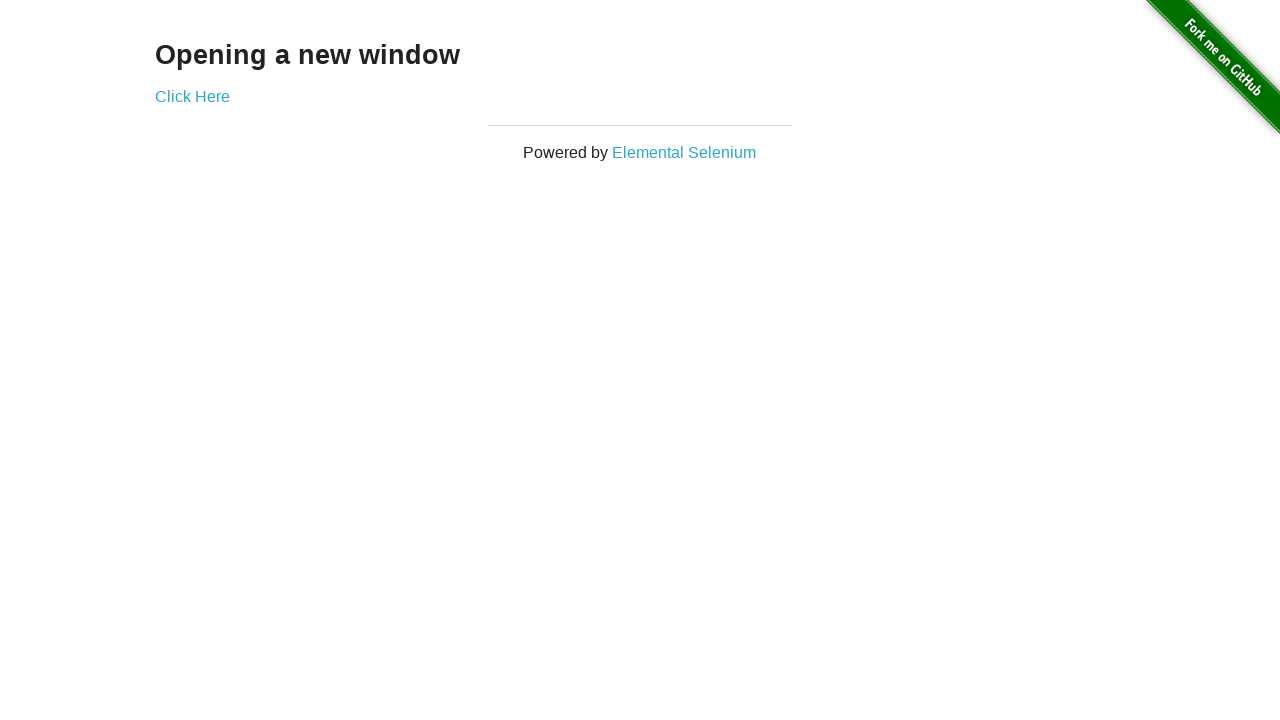

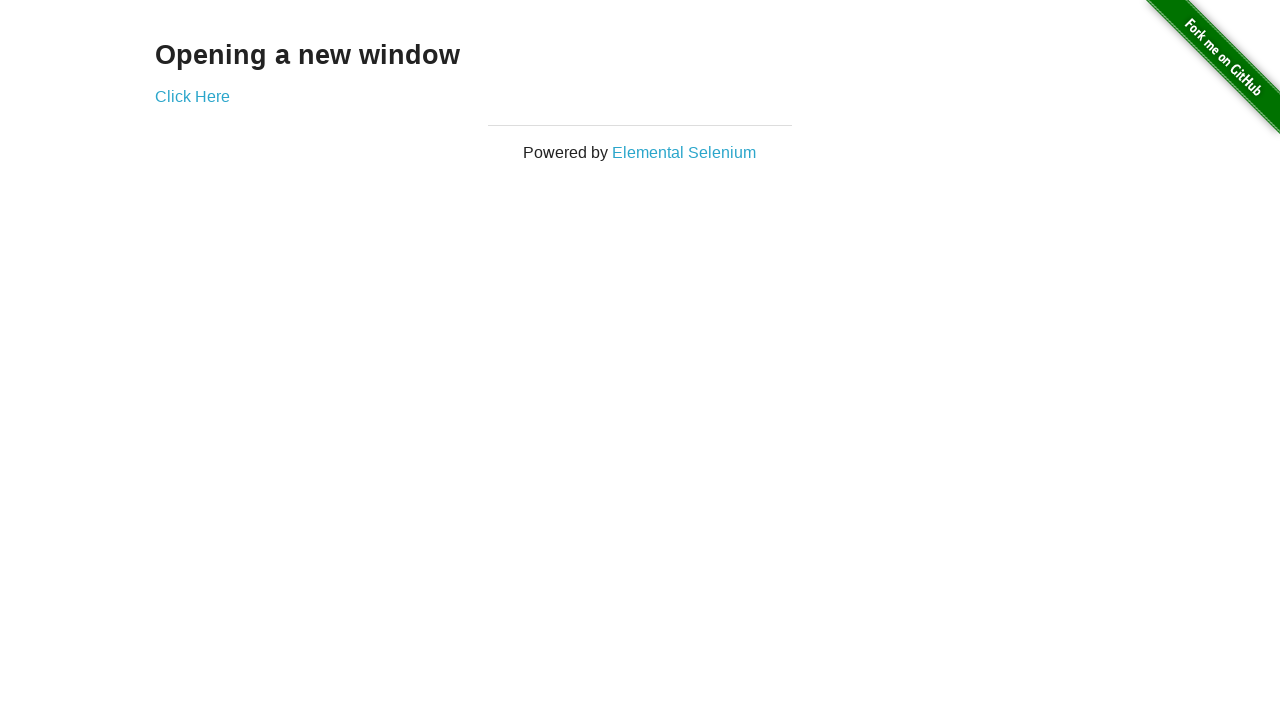